Tests checkbox functionality by navigating to the Checkboxes page, unchecking the second checkbox and checking the first checkbox, then verifying their states.

Starting URL: http://the-internet.herokuapp.com/

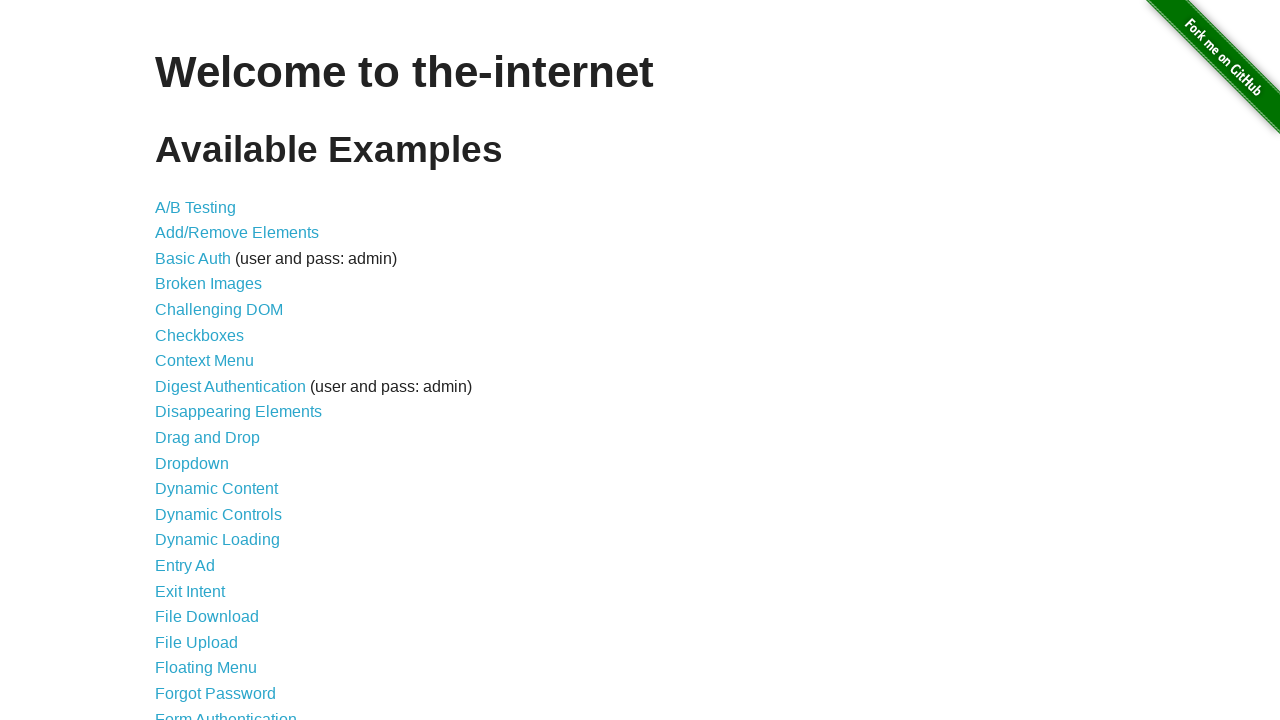

Clicked on Checkboxes link to navigate to checkboxes page at (200, 335) on a[href='/checkboxes']
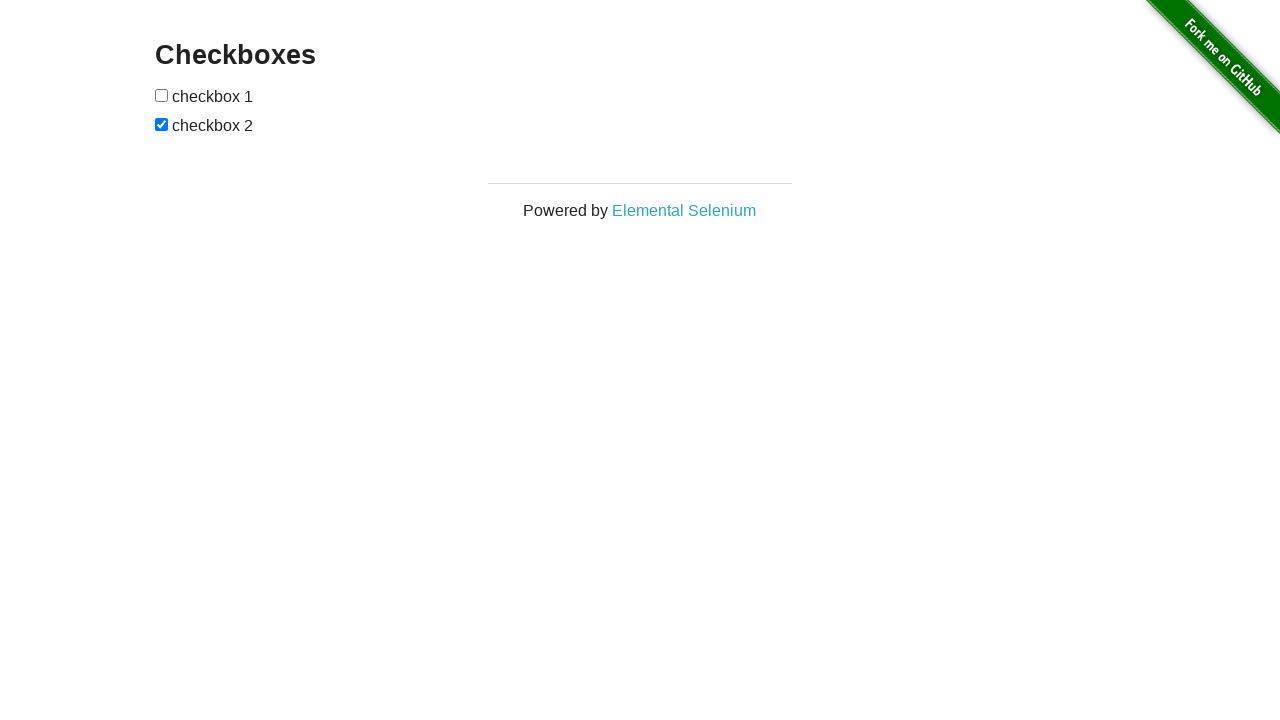

Unchecked the second checkbox at (162, 124) on #checkboxes input:nth-child(3)
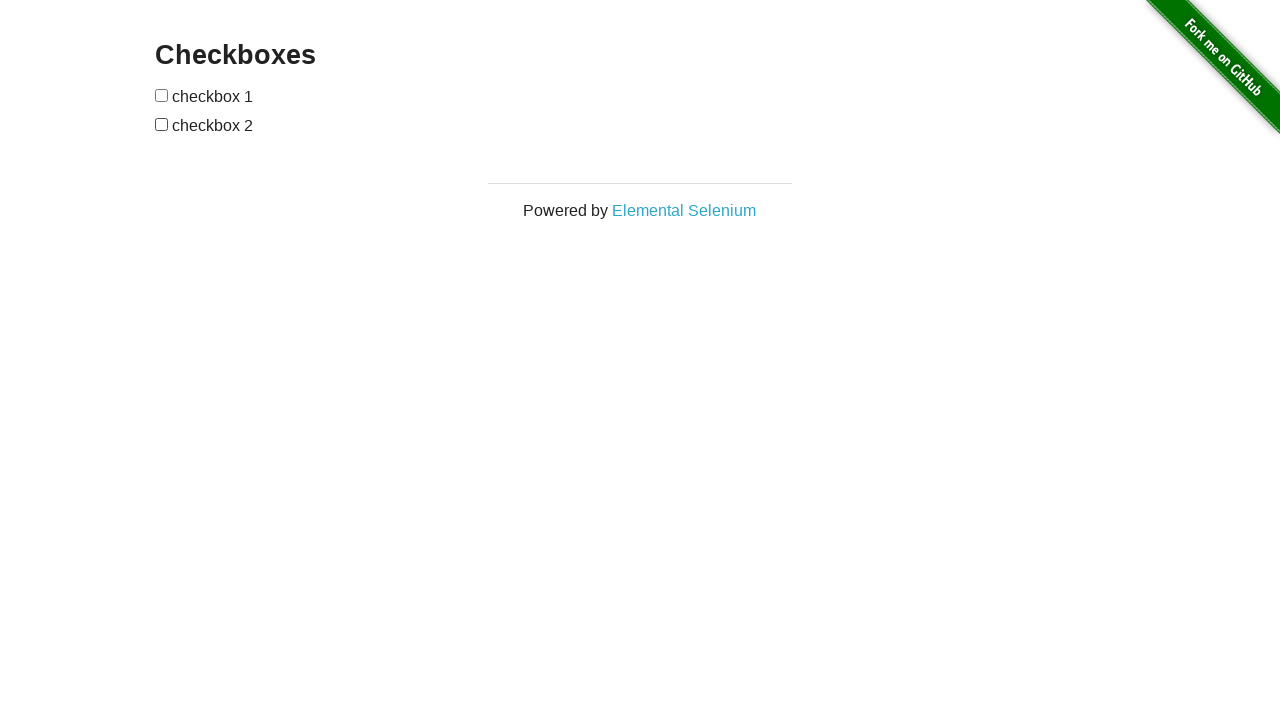

Located the second checkbox element
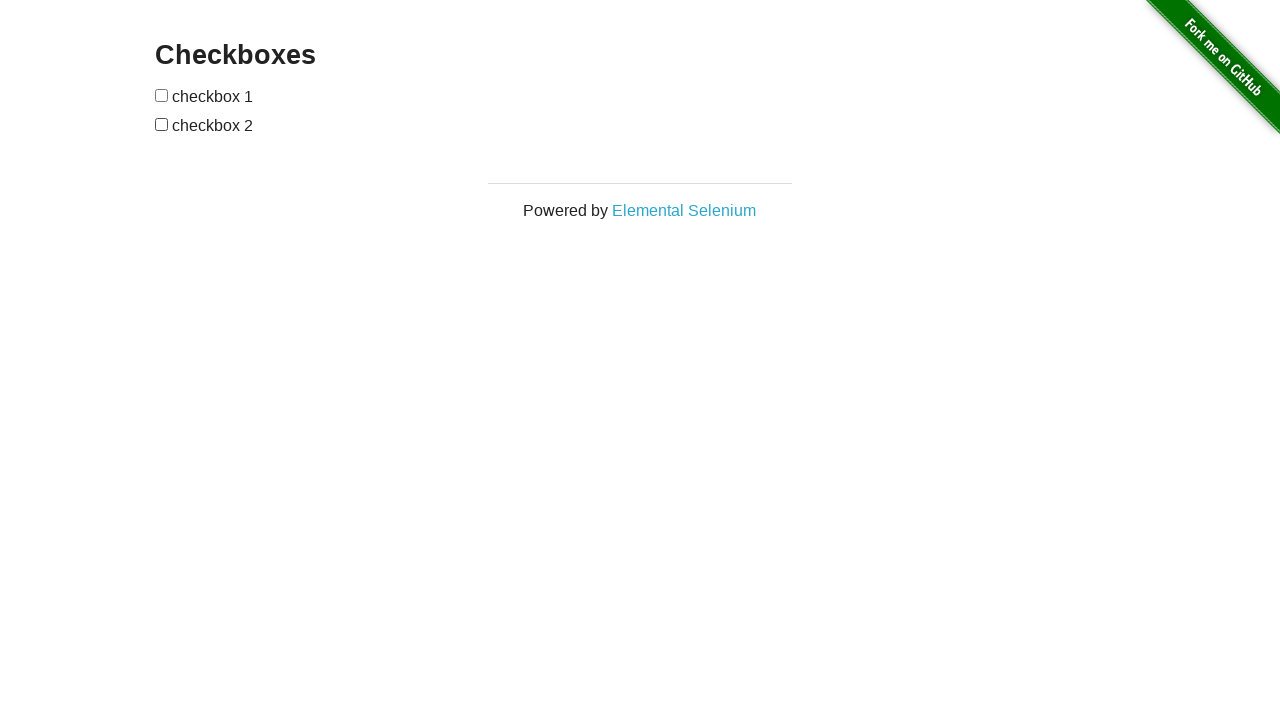

Verified that checkbox 2 is unchecked
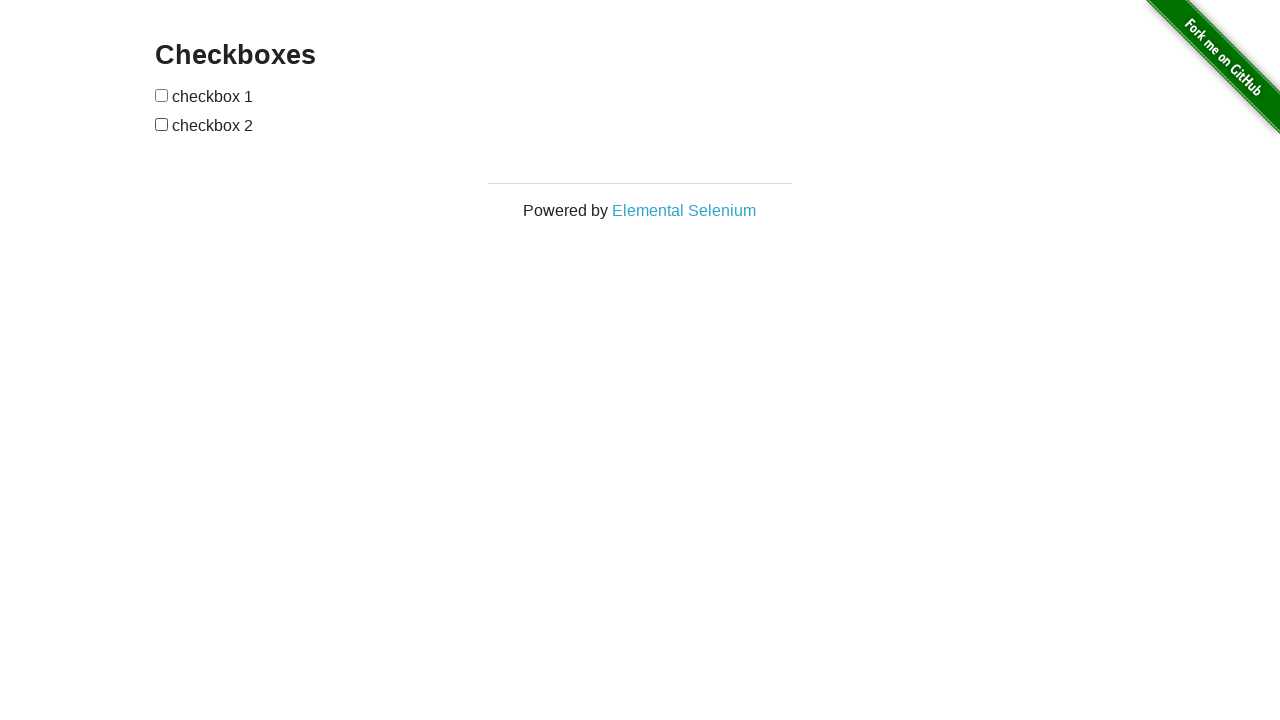

Checked the first checkbox at (162, 95) on #checkboxes input:nth-child(1)
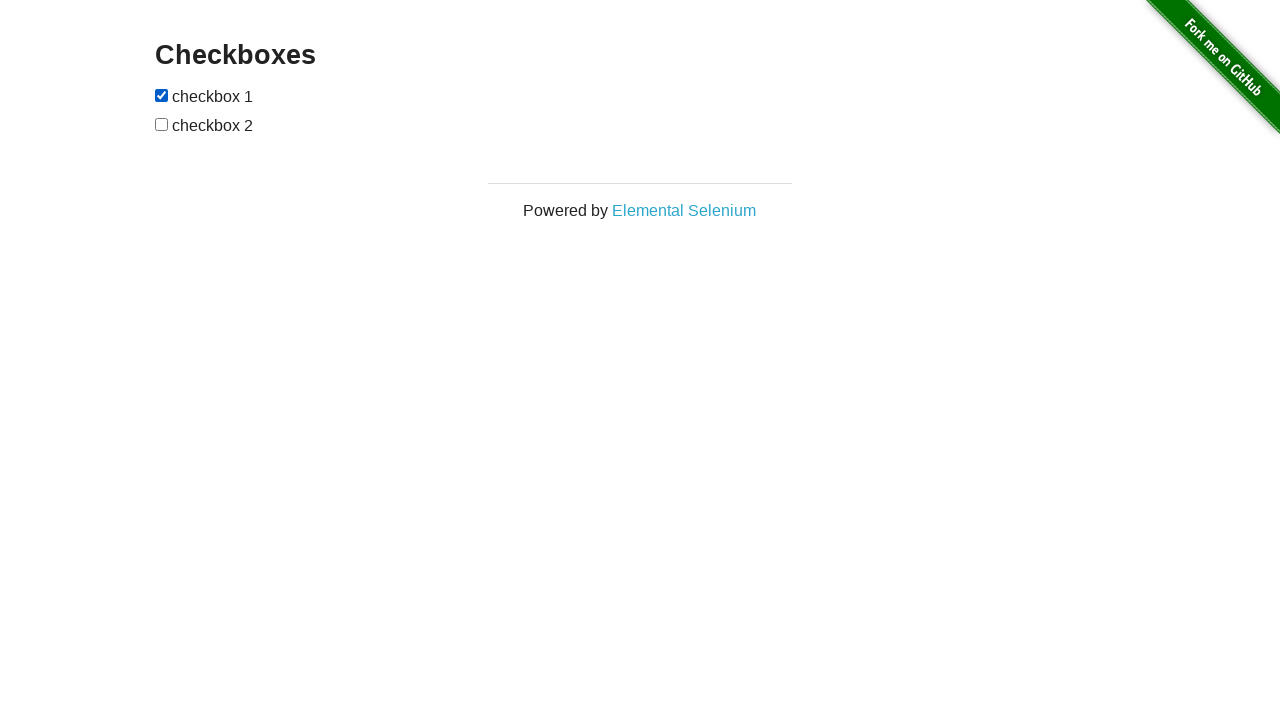

Located the first checkbox element
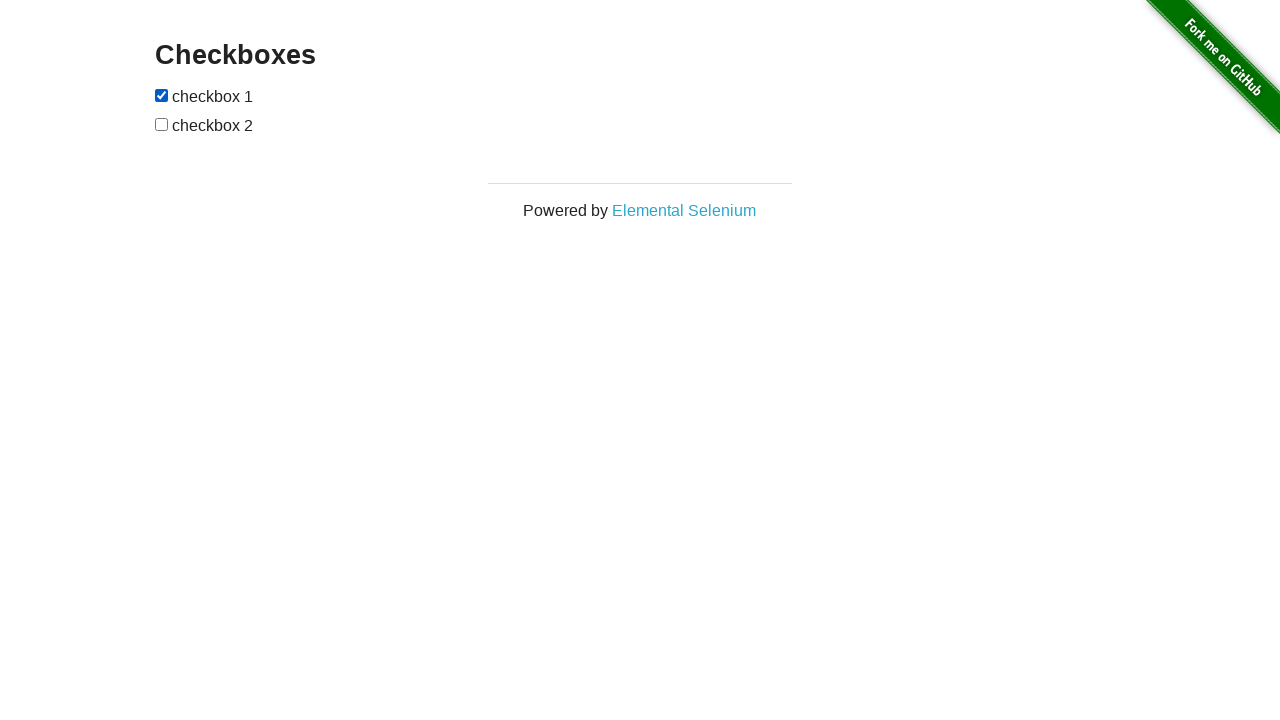

Verified that checkbox 1 is checked
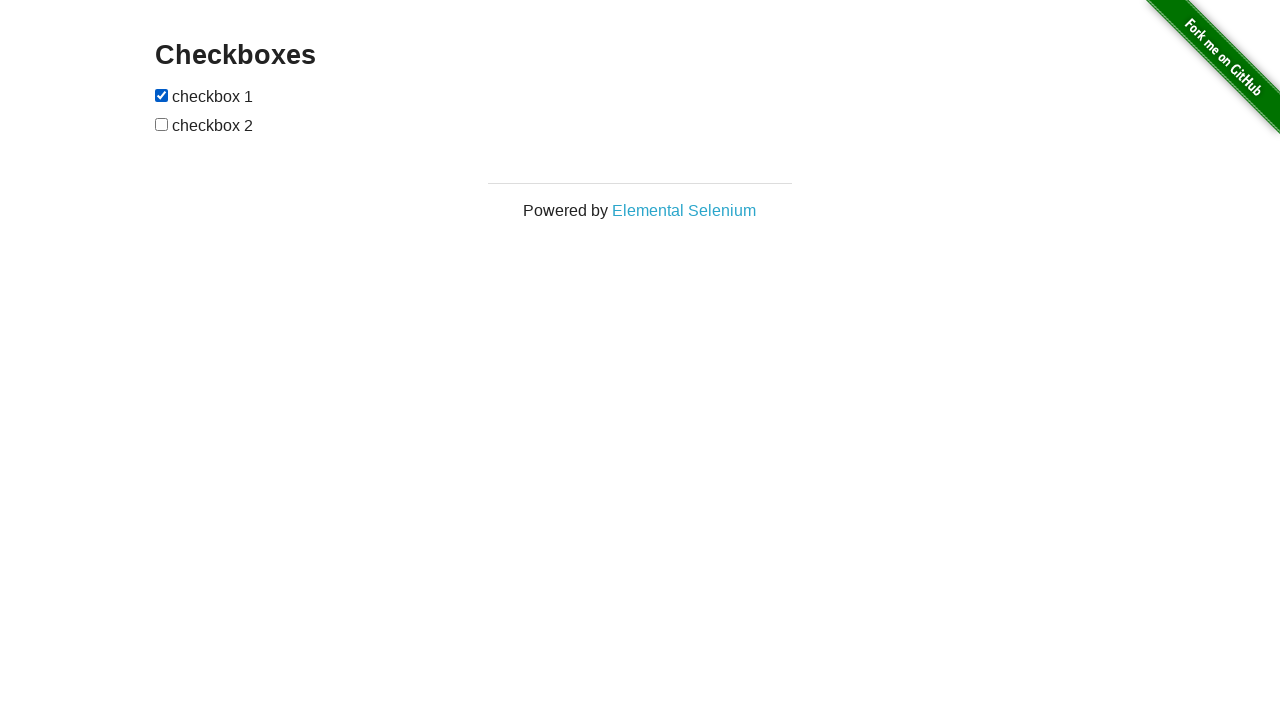

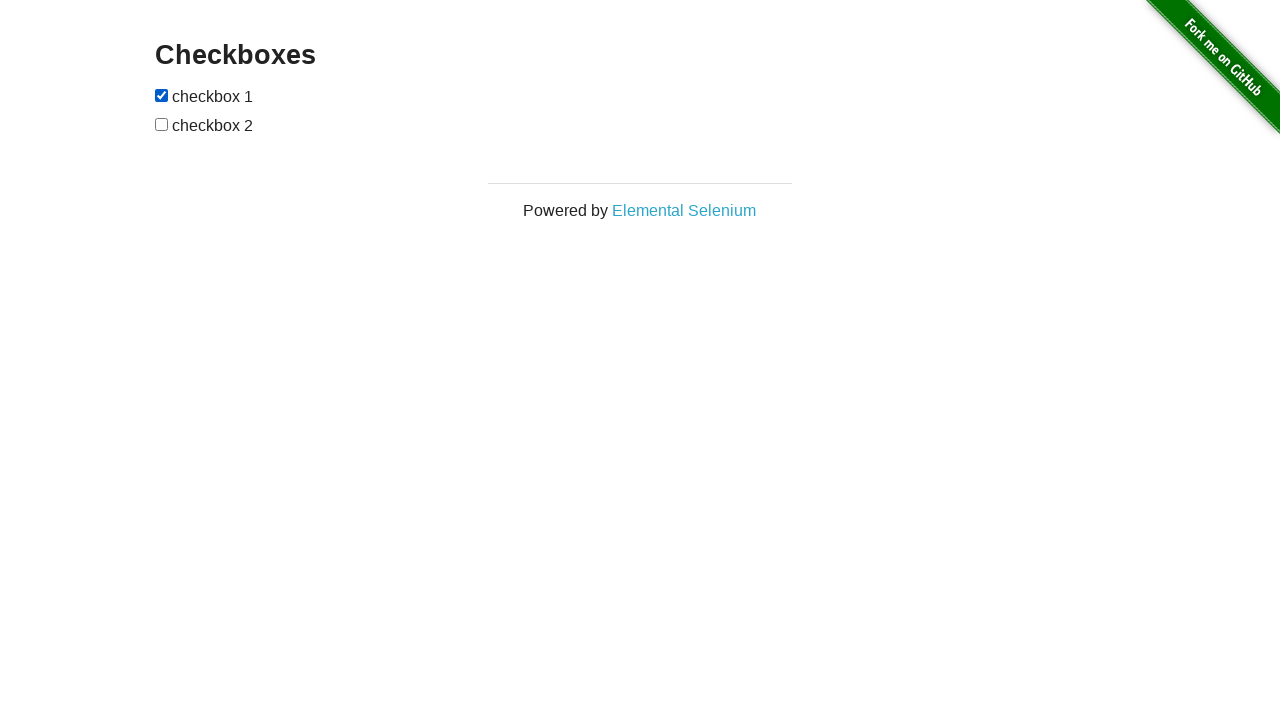